Tests different button click interactions including double-click and regular click

Starting URL: https://demoqa.com/buttons

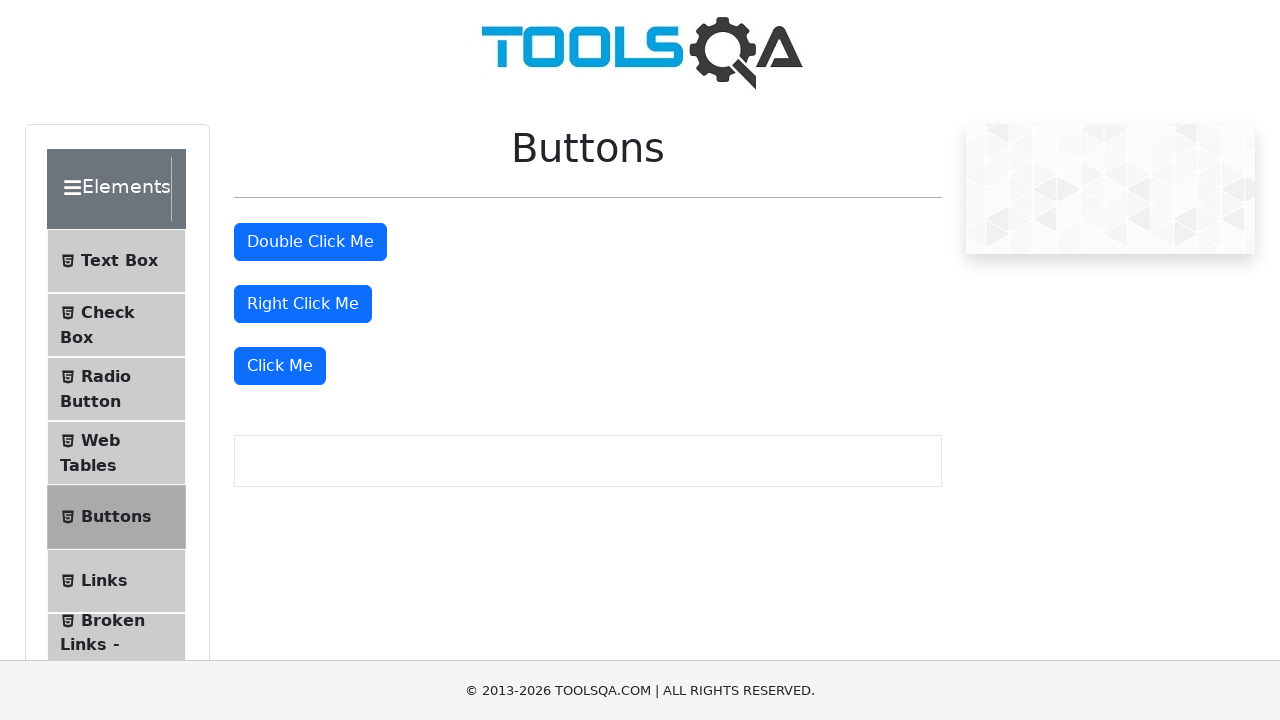

Navigated to DemoQA buttons test page
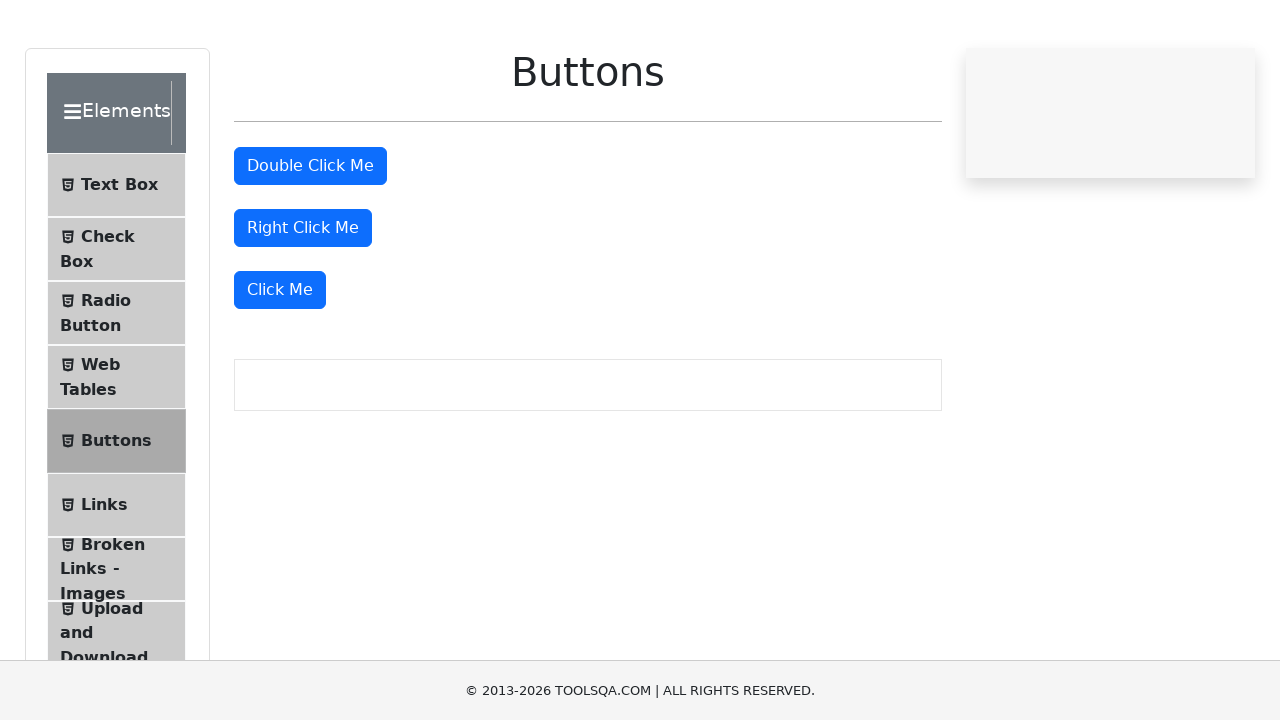

Located all primary buttons on the page
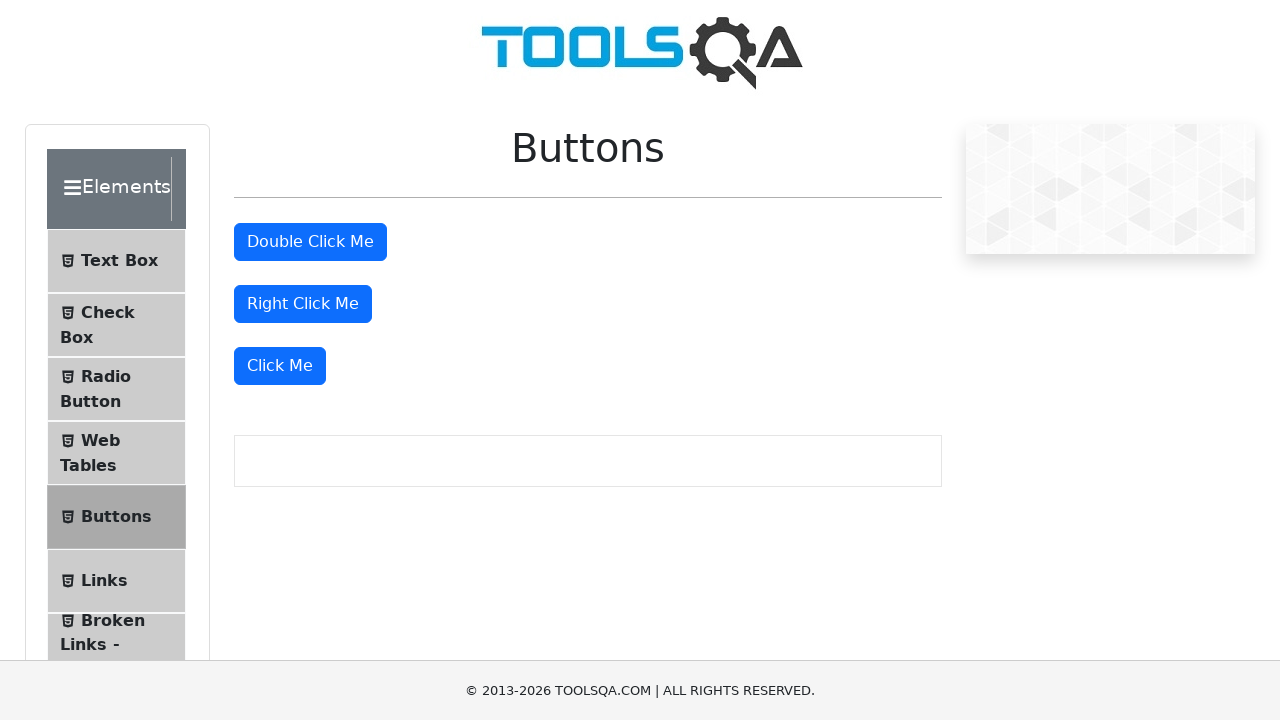

Double-clicked the first button at (310, 242) on .btn-primary >> nth=0
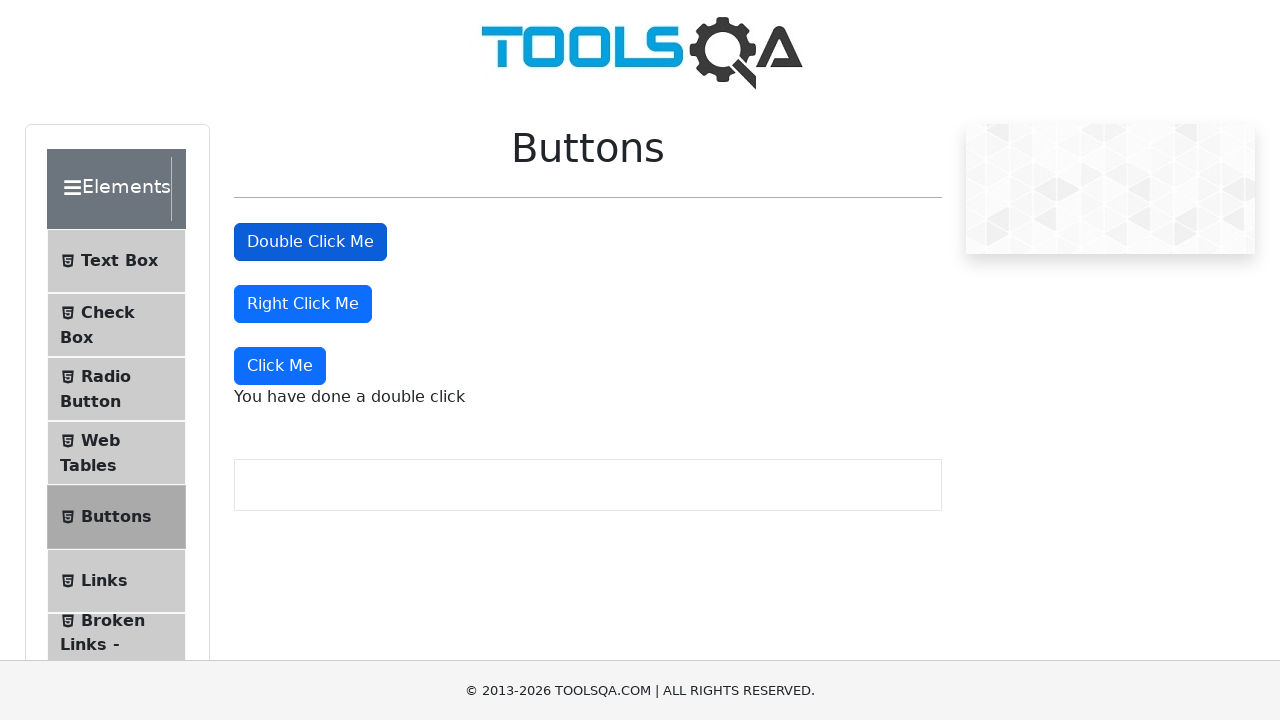

Double-clicked the second button at (303, 304) on .btn-primary >> nth=1
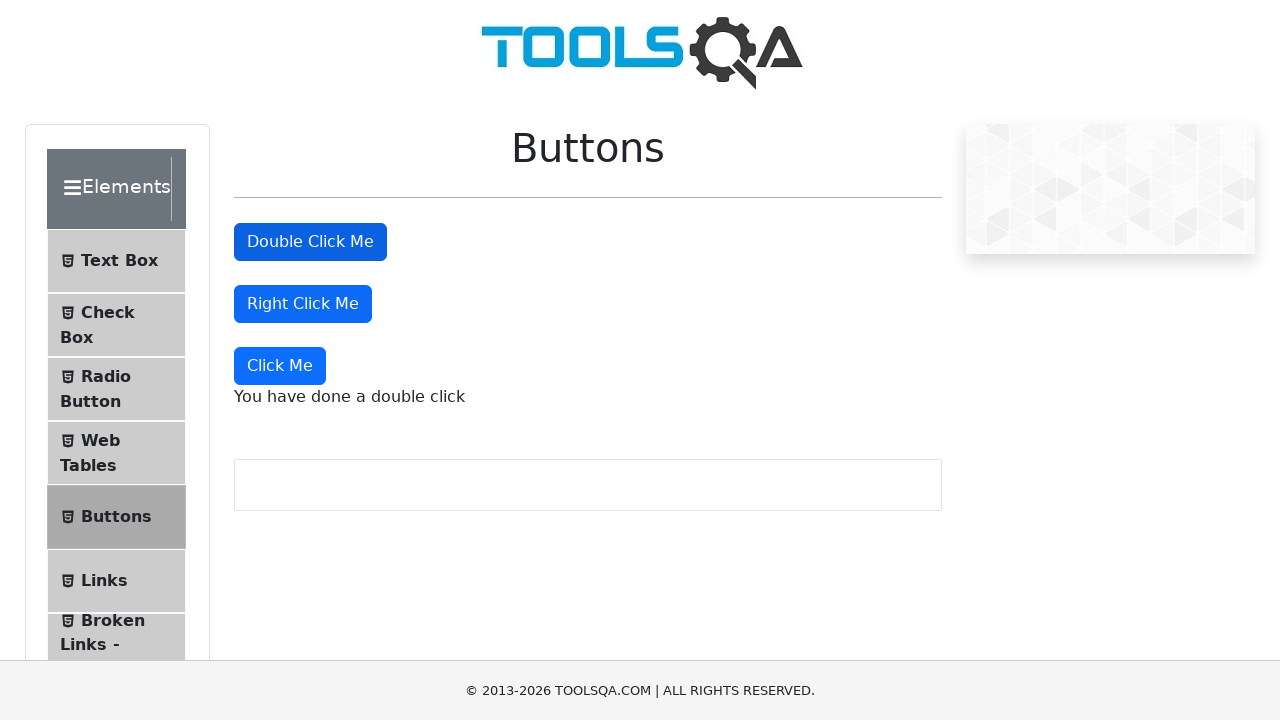

Clicked the third button at (280, 366) on .btn-primary >> nth=2
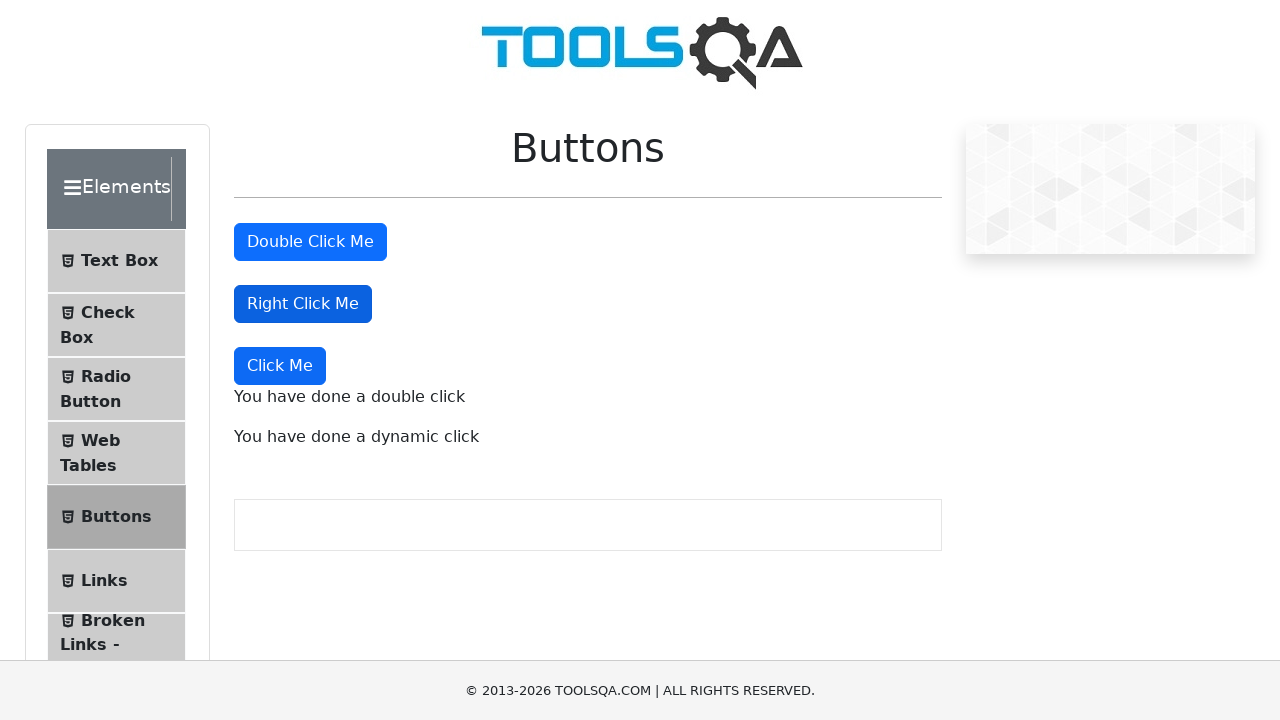

Retrieved double click message text
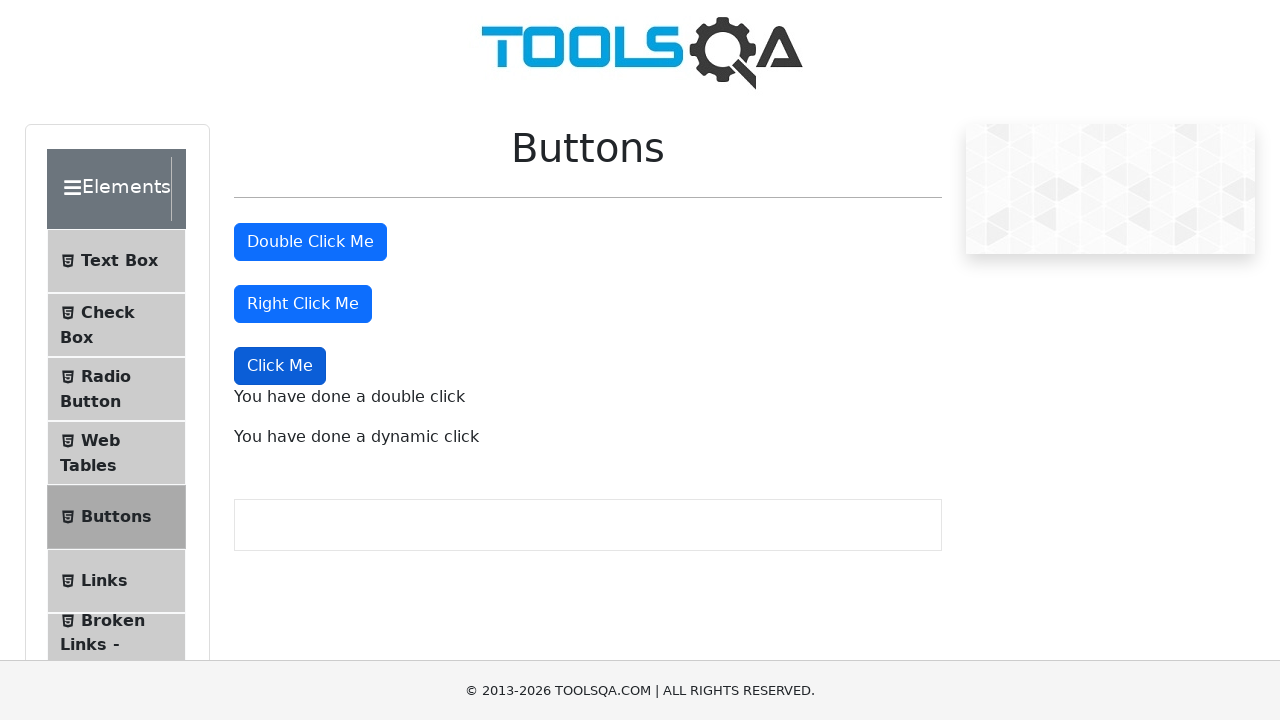

Verified that 'double click' message appears correctly
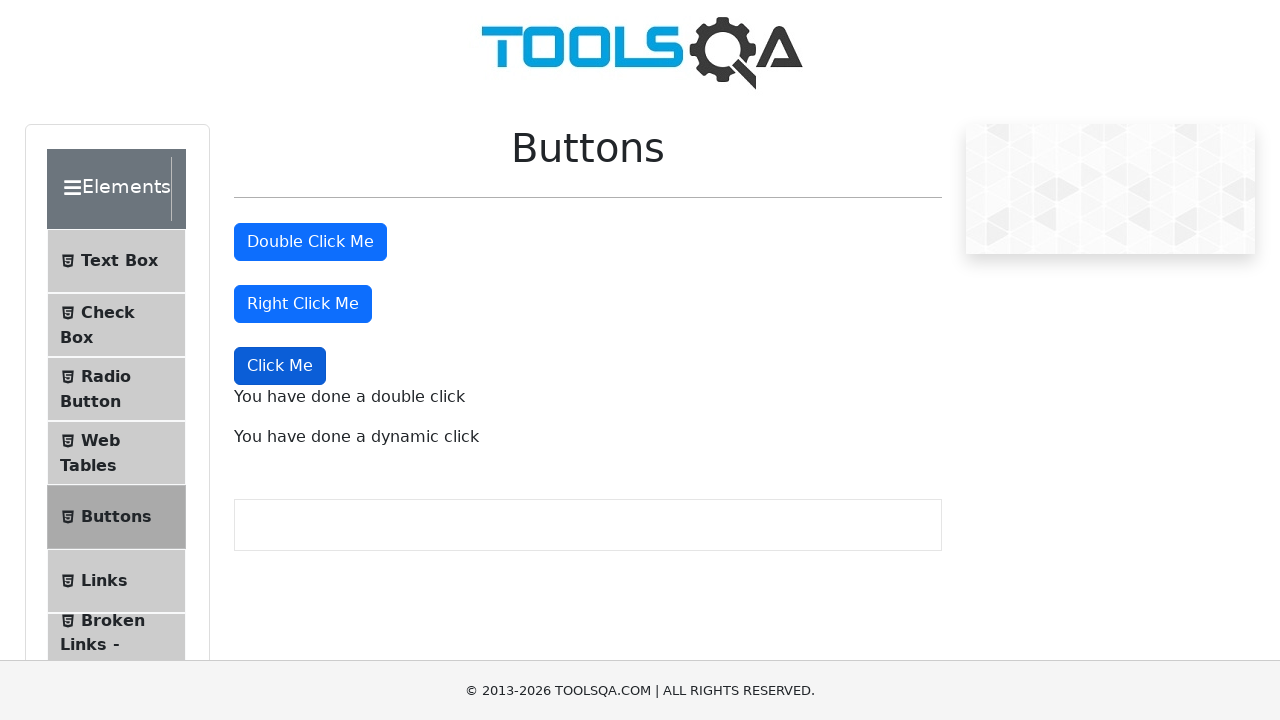

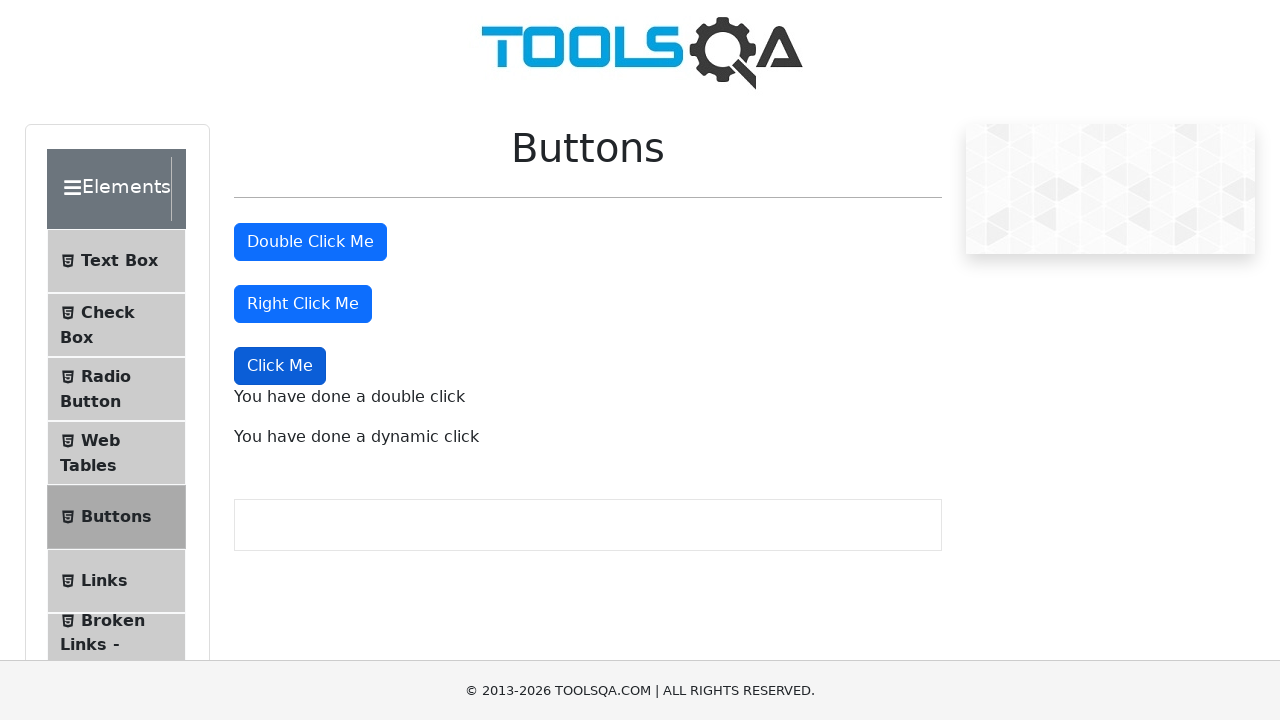